Tests window handling by clicking a link that opens a new window, switching to it, verifying content, then switching back to the parent window

Starting URL: https://the-internet.herokuapp.com/windows

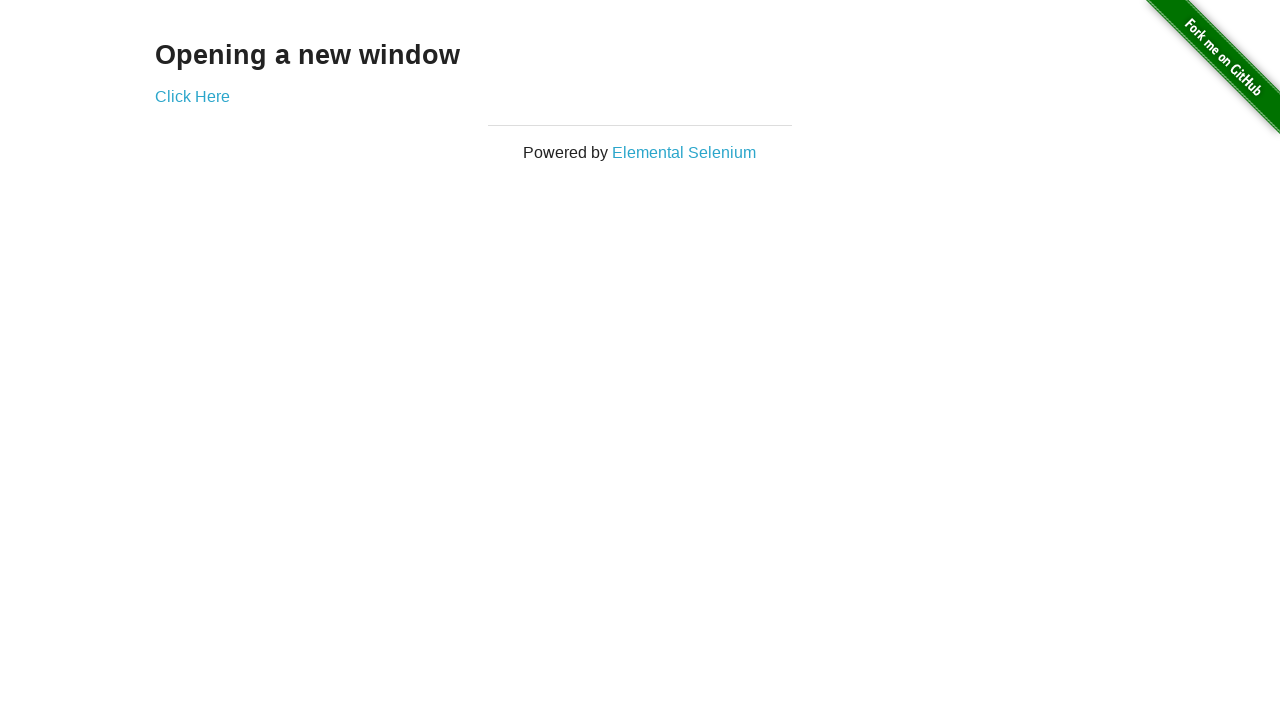

Retrieved text content from h3 element in main window
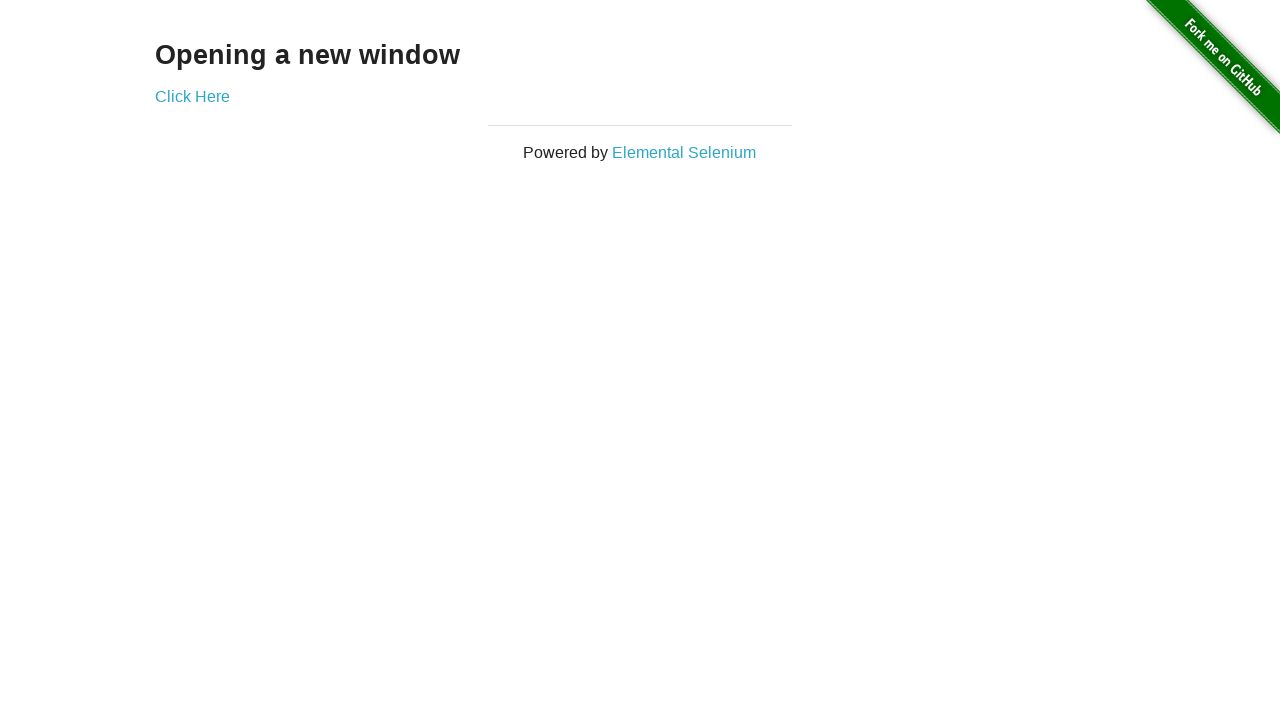

Clicked 'Click Here' link to open new window at (192, 96) on text=Click Here
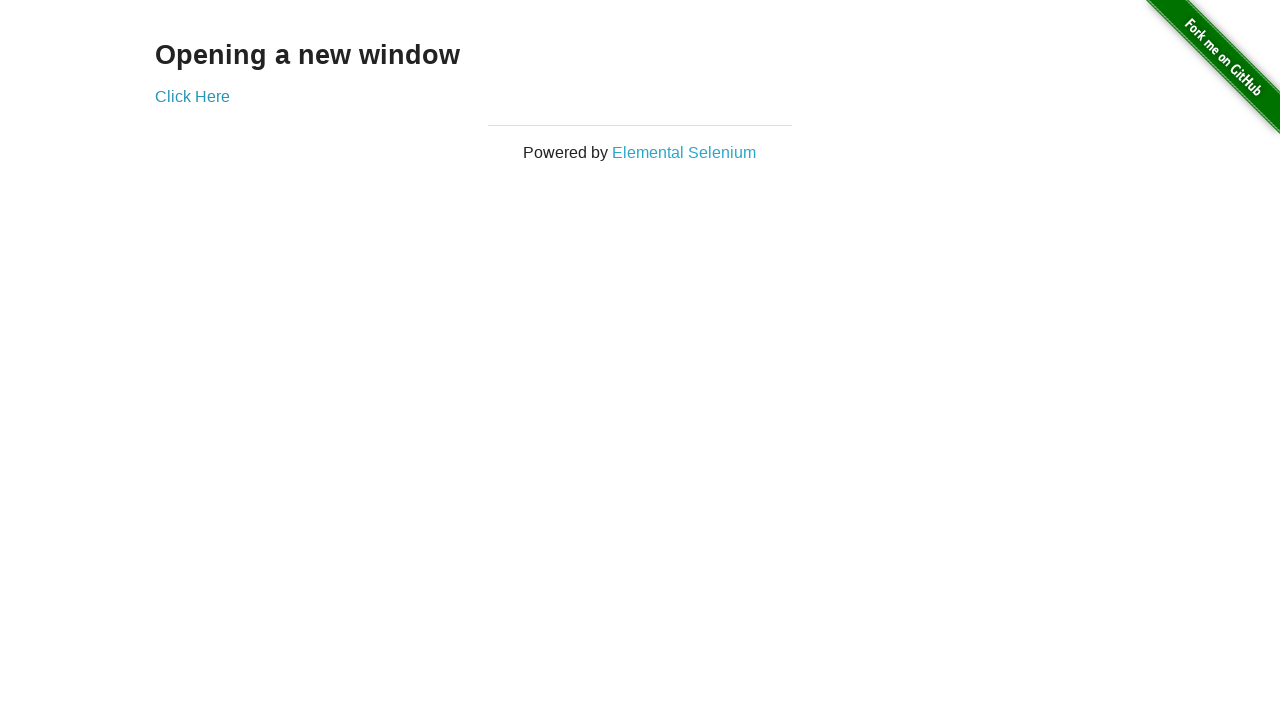

New window opened and captured
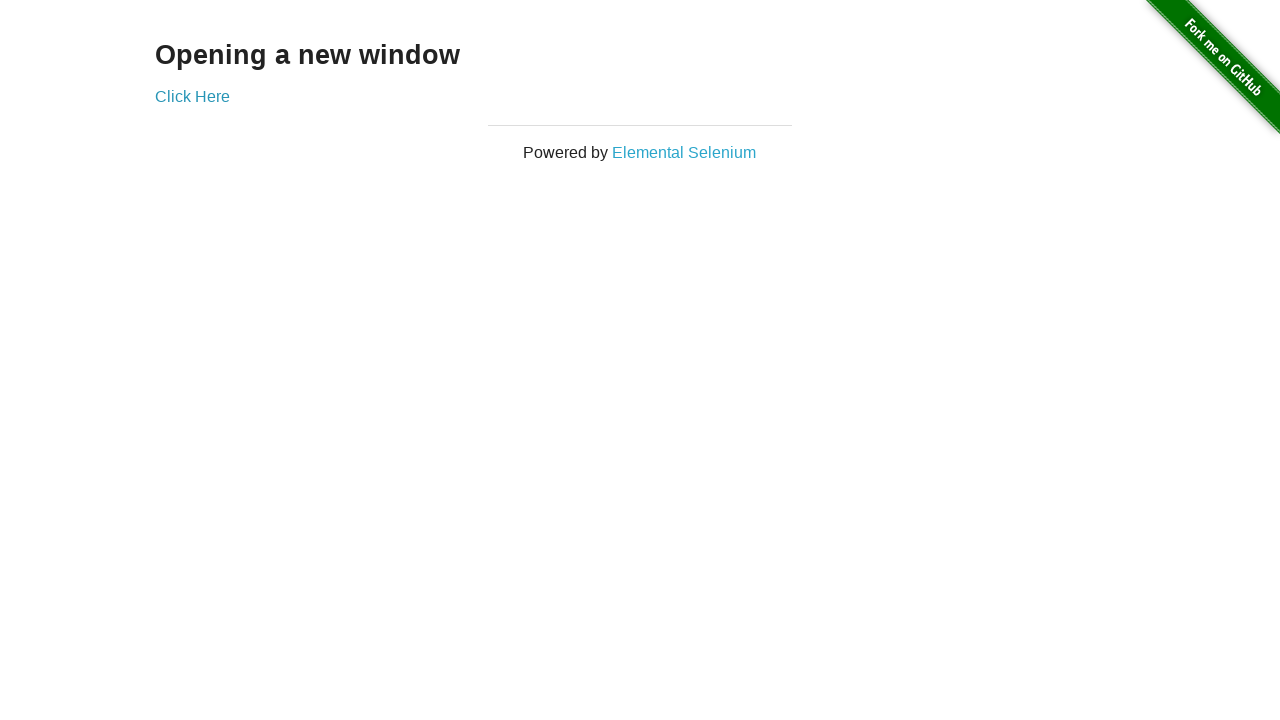

Retrieved text content from h3 element in child window
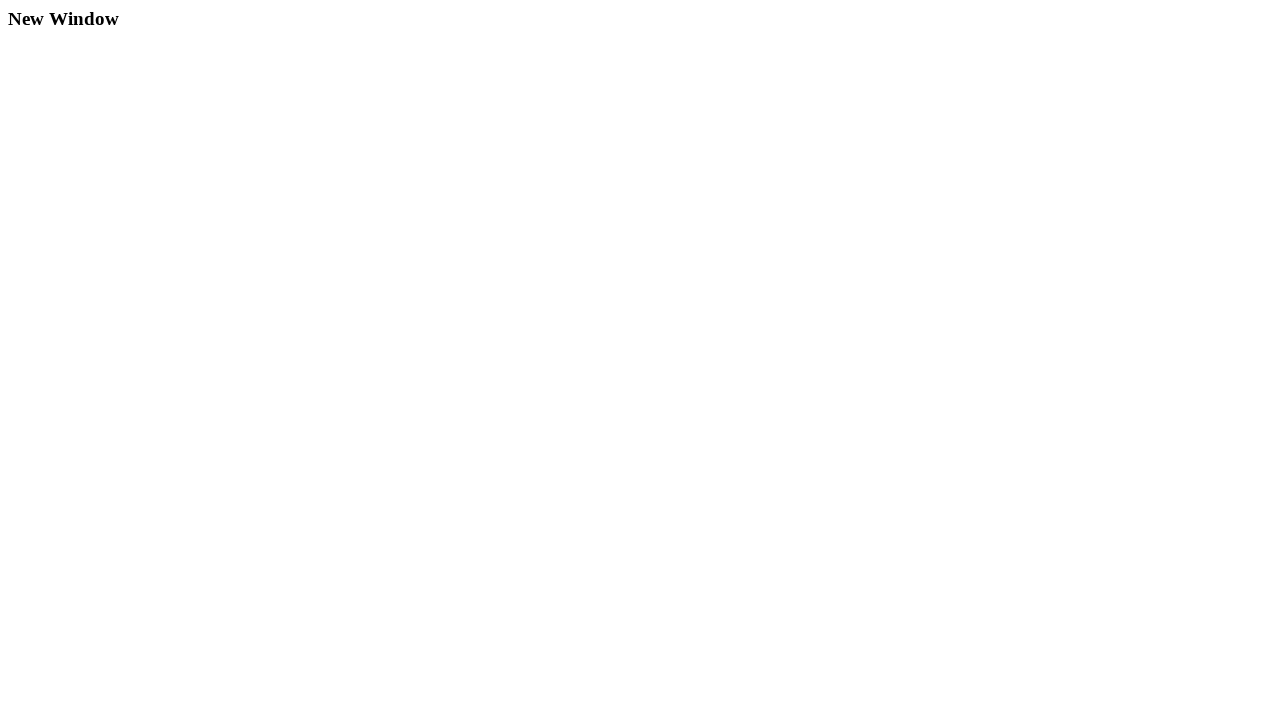

Closed child window
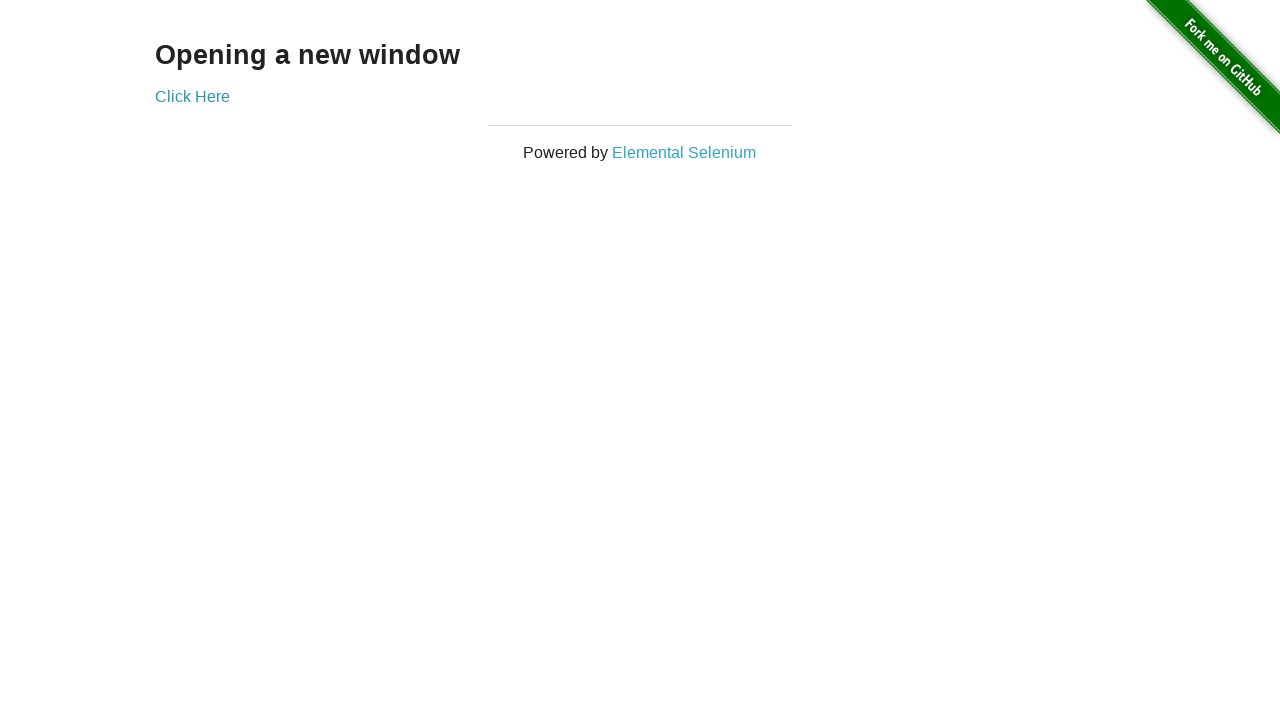

Retrieved text content from h3 element in main window after closing child window
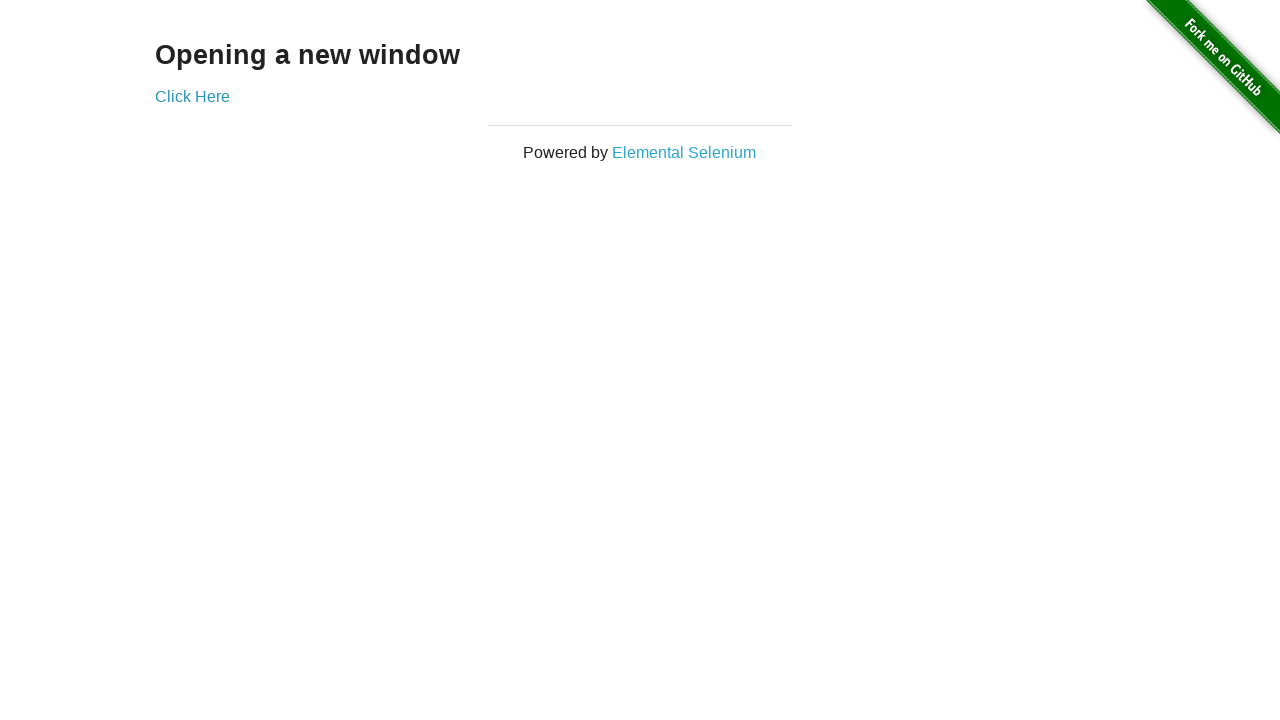

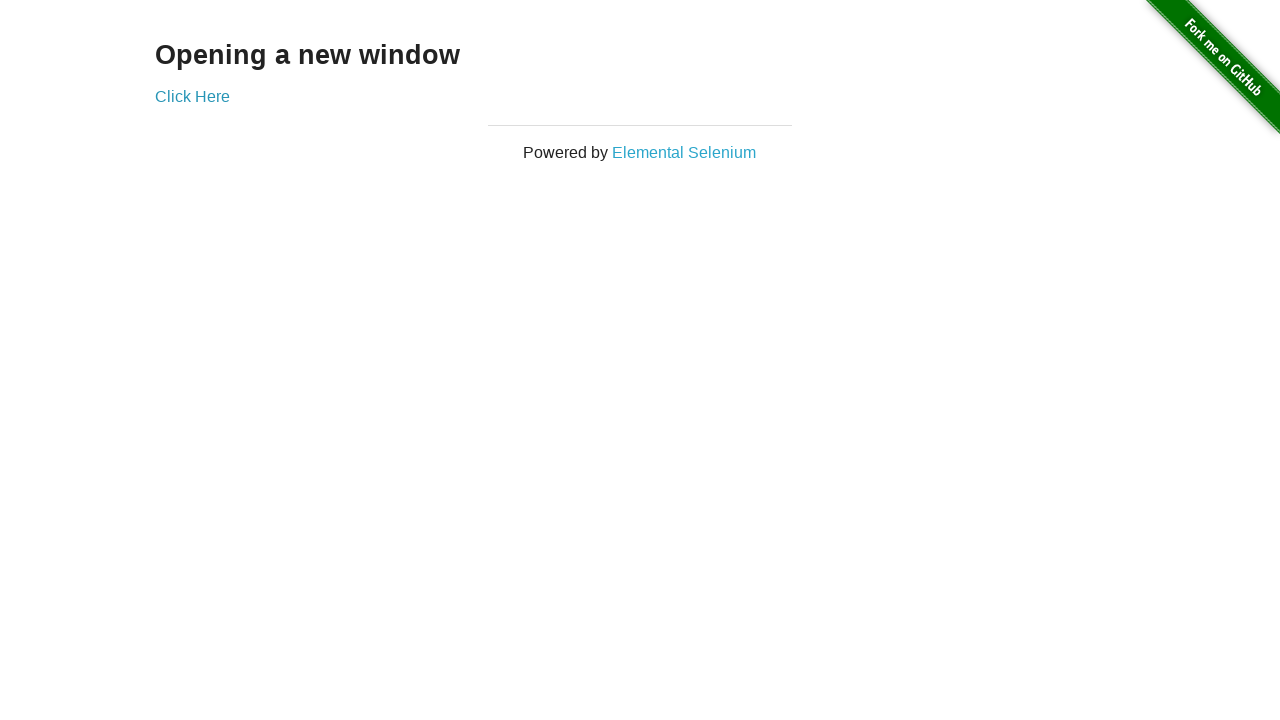